Demonstrates browser navigation methods by navigating to two different pages, then using back, forward, and refresh navigation controls

Starting URL: https://demo.nopcommerce.com/

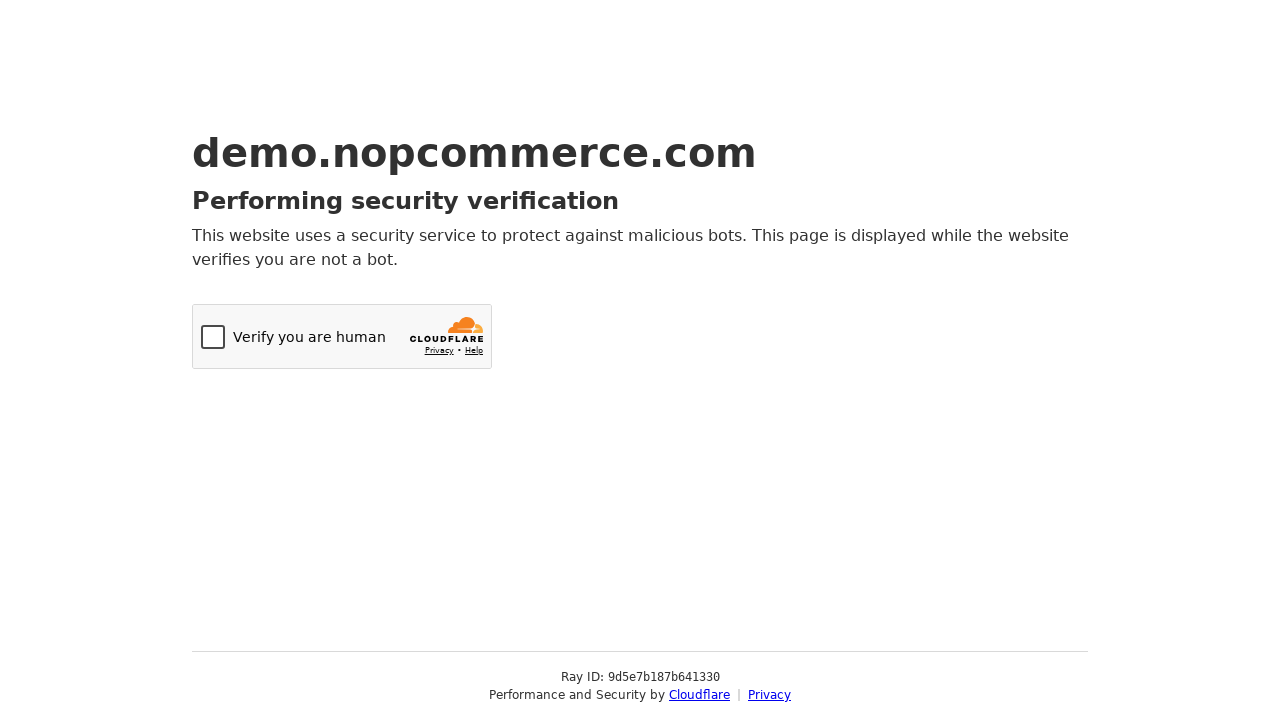

Navigated to OrangeHRM login page
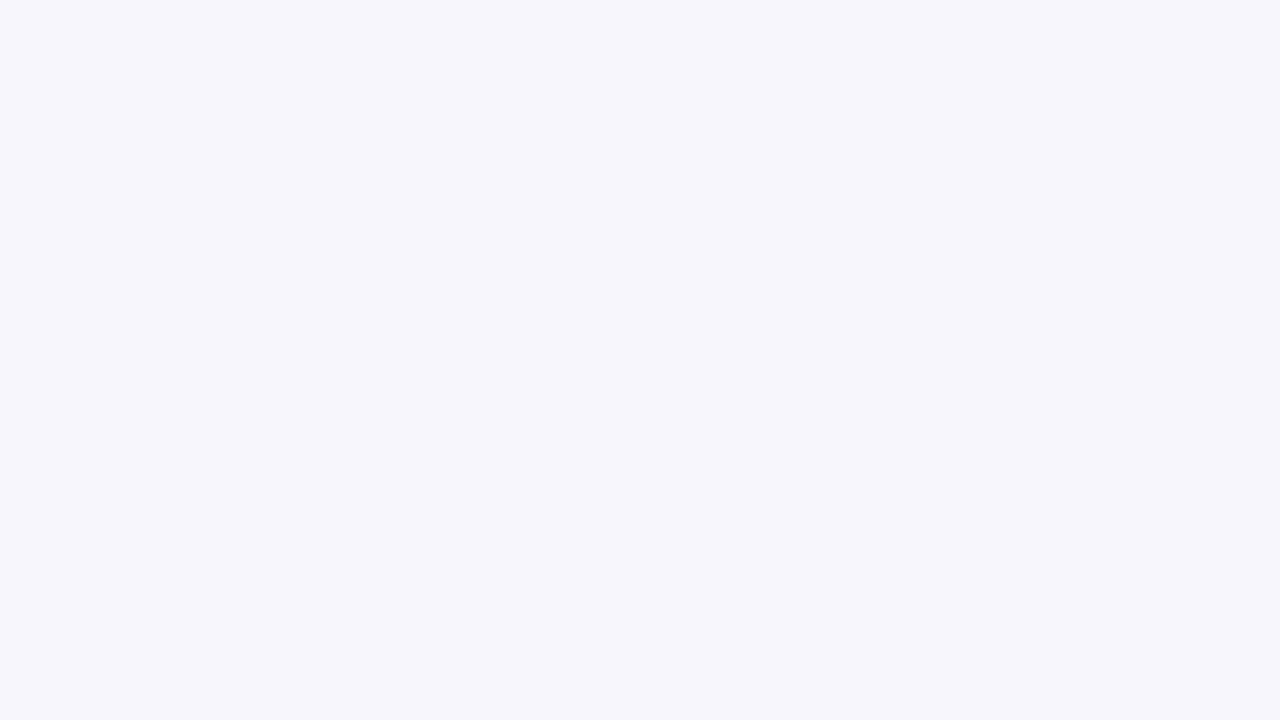

Navigated back to previous page (nopCommerce home)
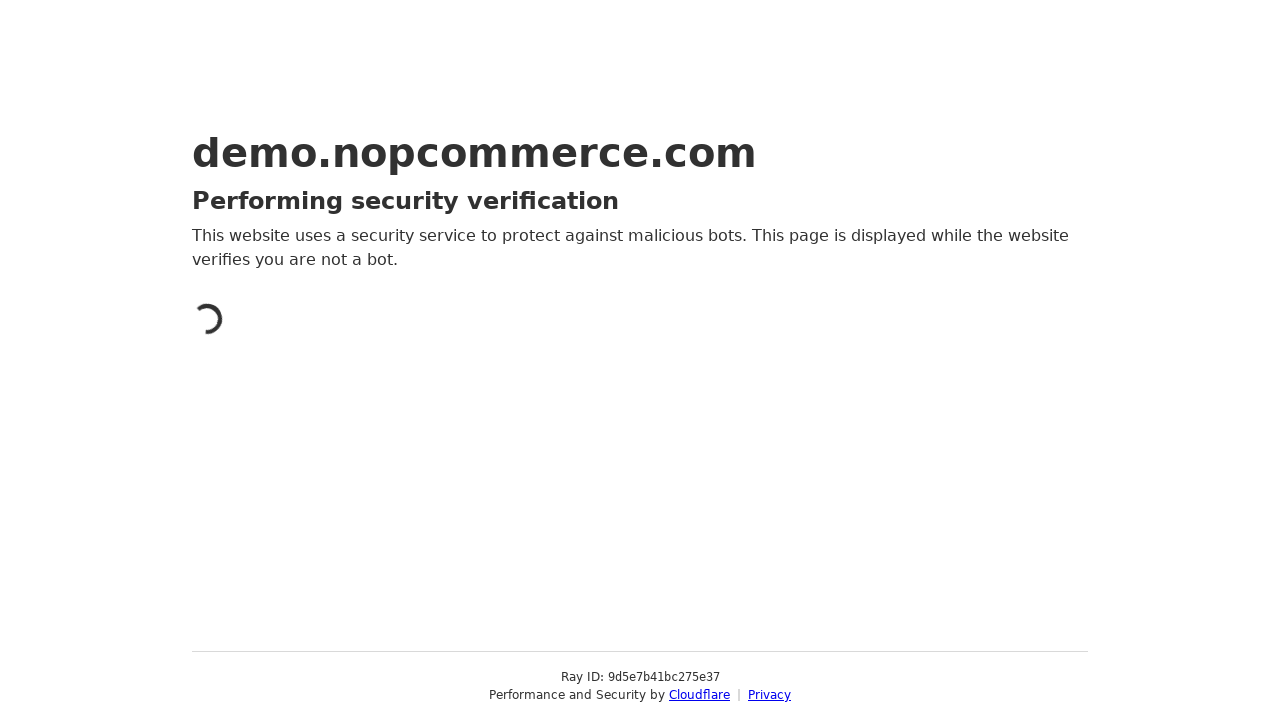

Verified current URL: https://demo.nopcommerce.com/
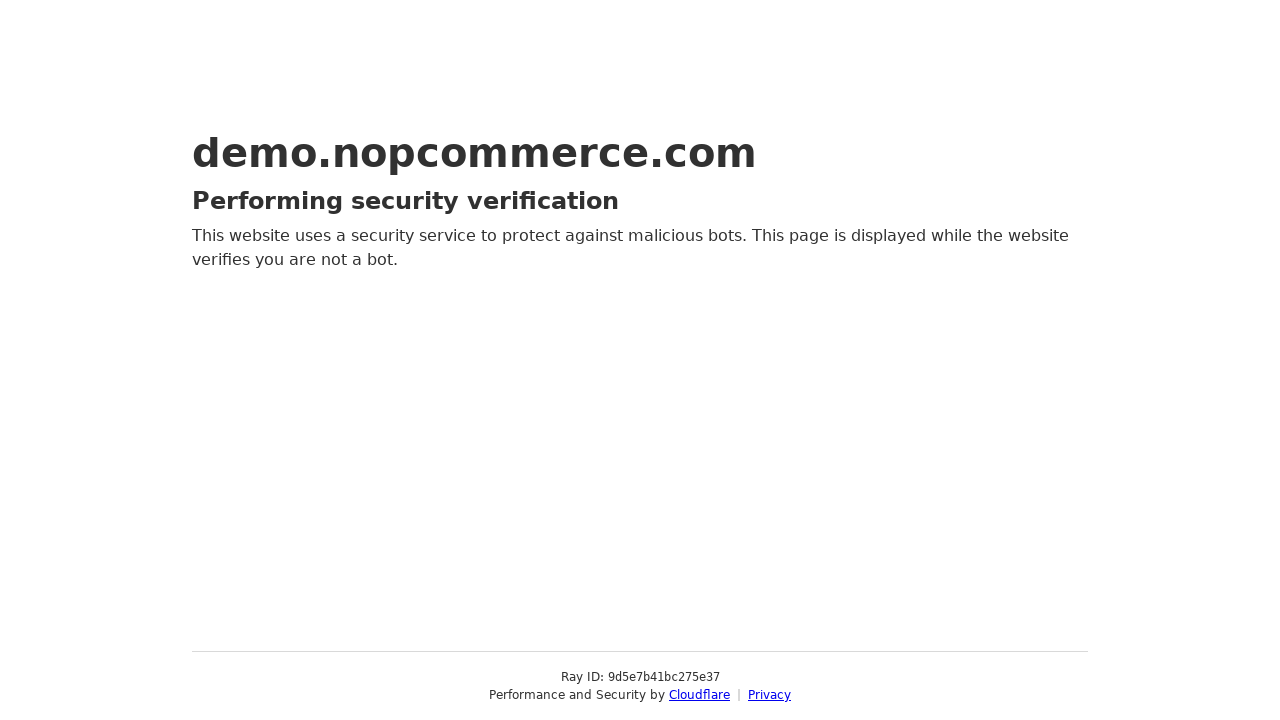

Navigated forward to OrangeHRM login page
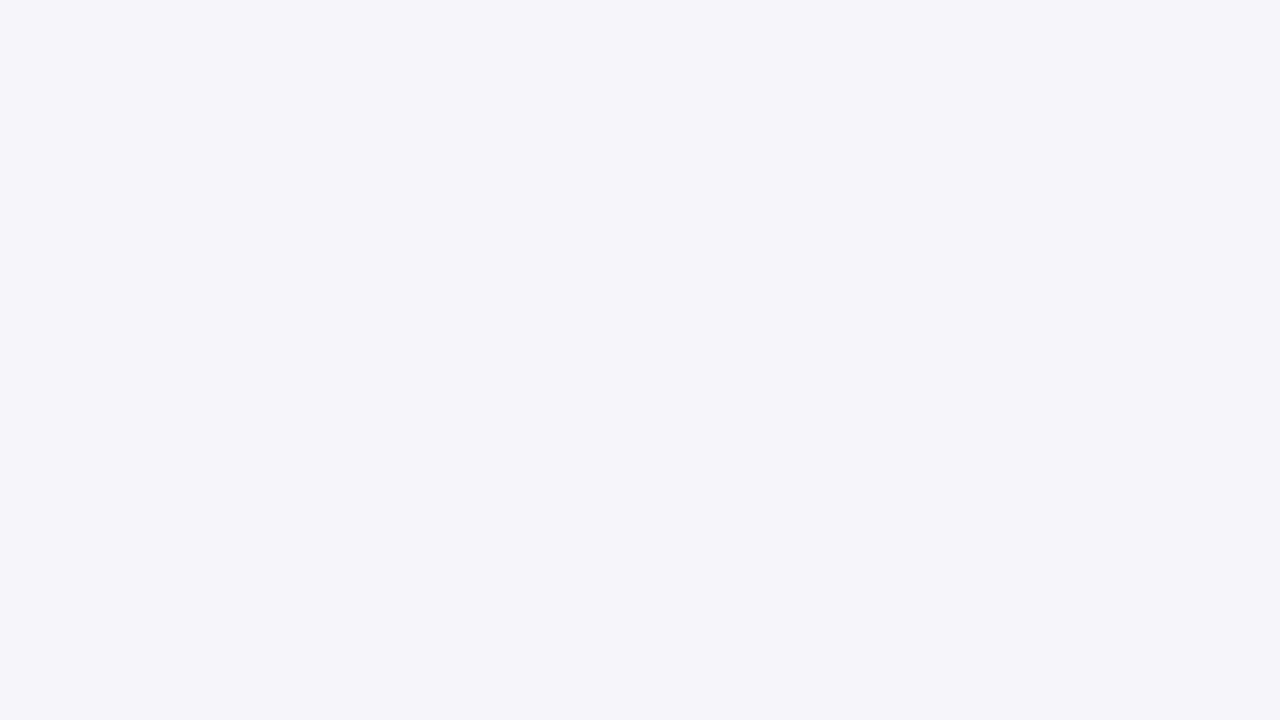

Verified current URL: https://opensource-demo.orangehrmlive.com/web/index.php/auth/login
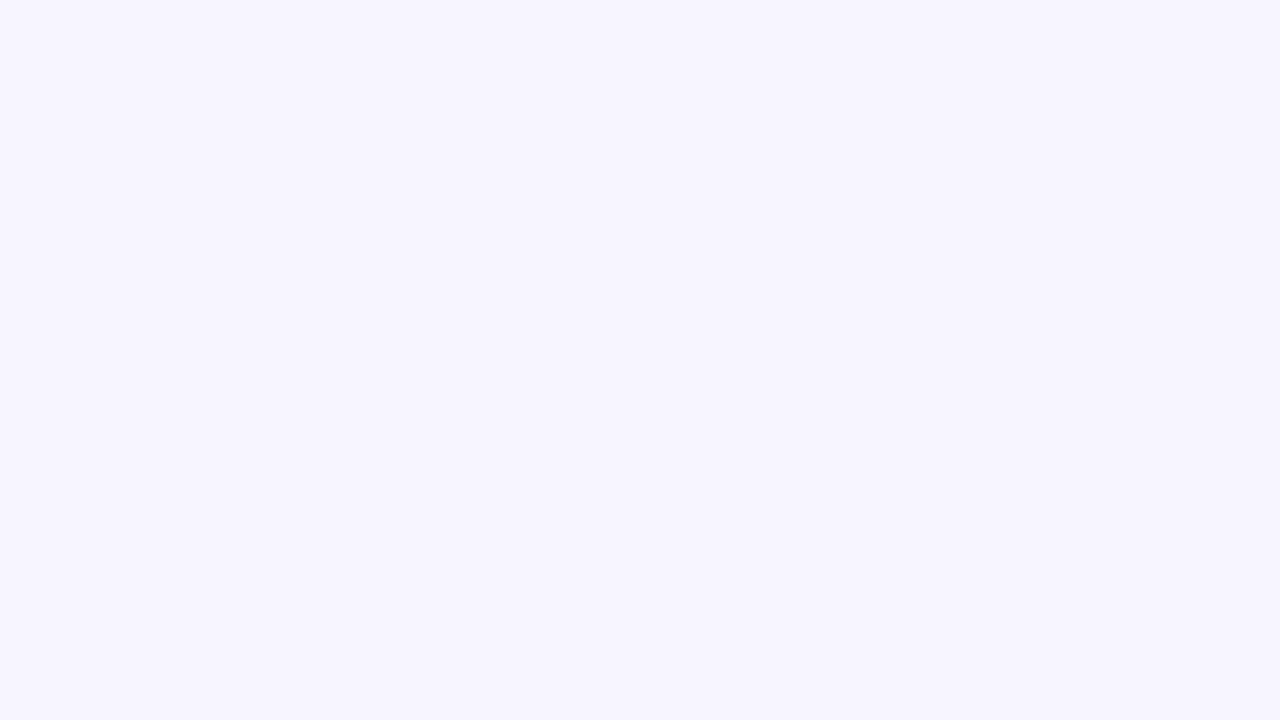

Refreshed the current page
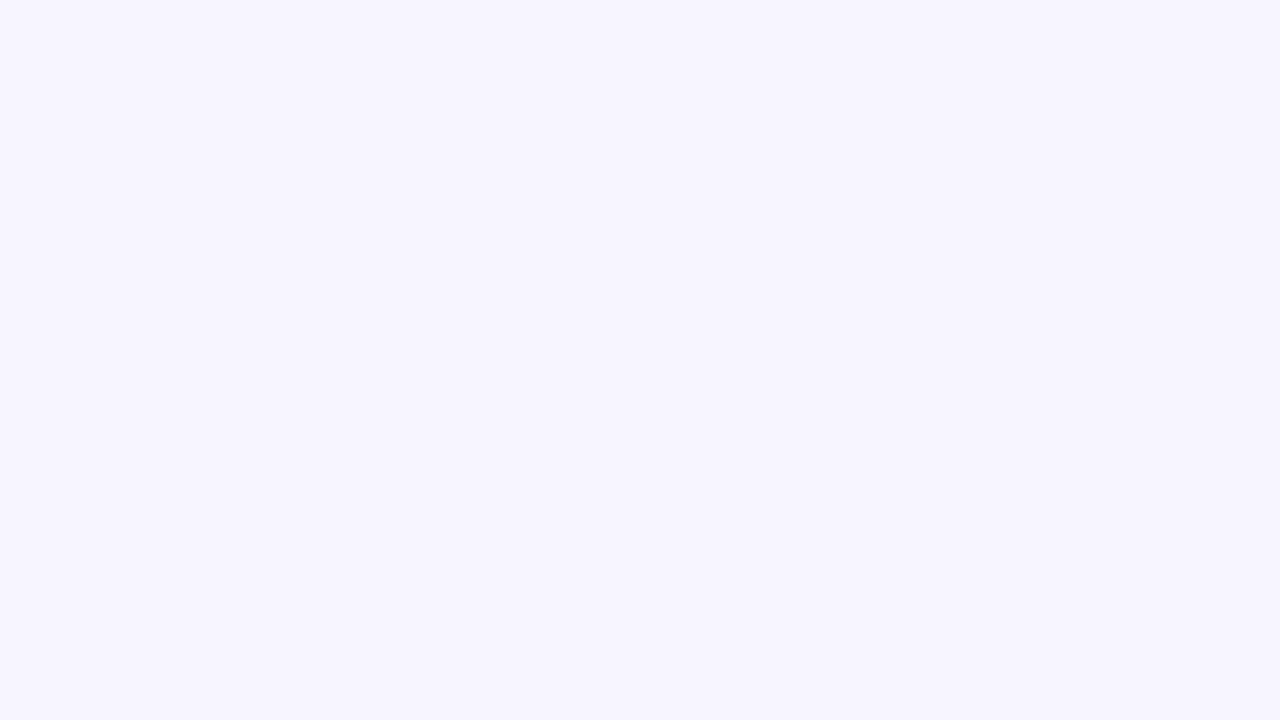

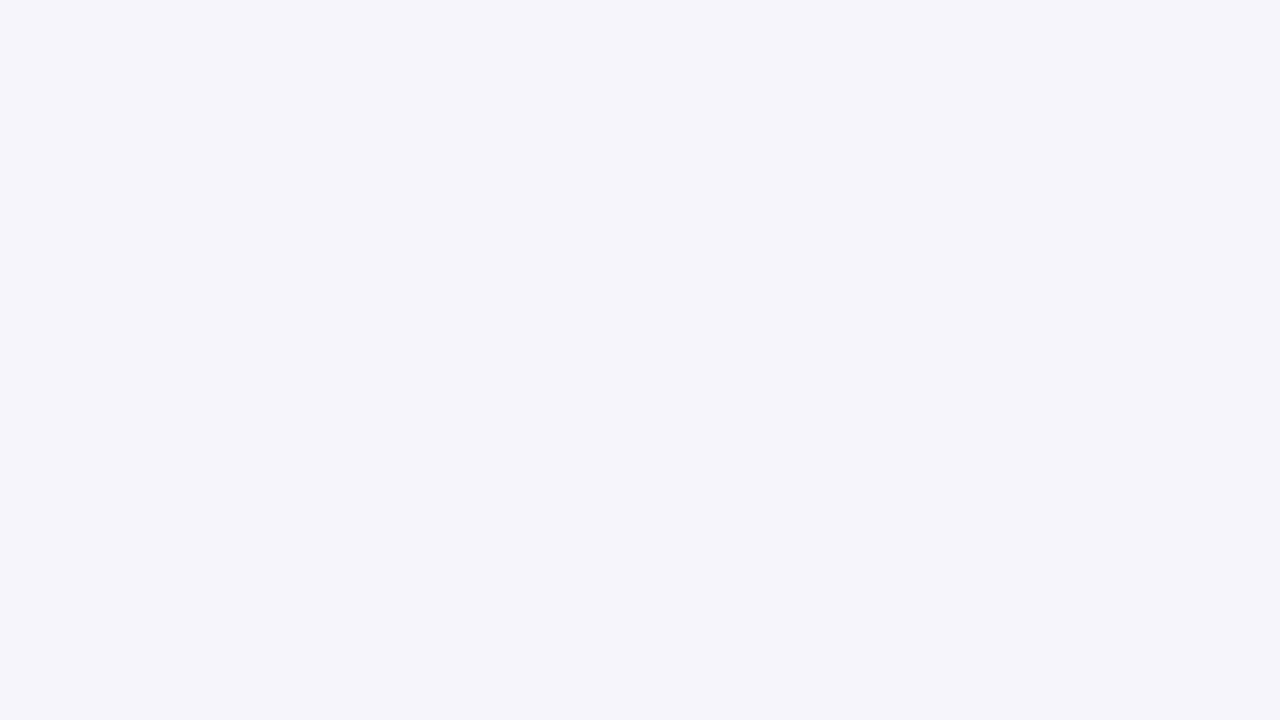